Tests adding a new todo item to a sample todo application by entering text in the input field and pressing Enter, then verifying the todo was added.

Starting URL: https://lambdatest.github.io/sample-todo-app

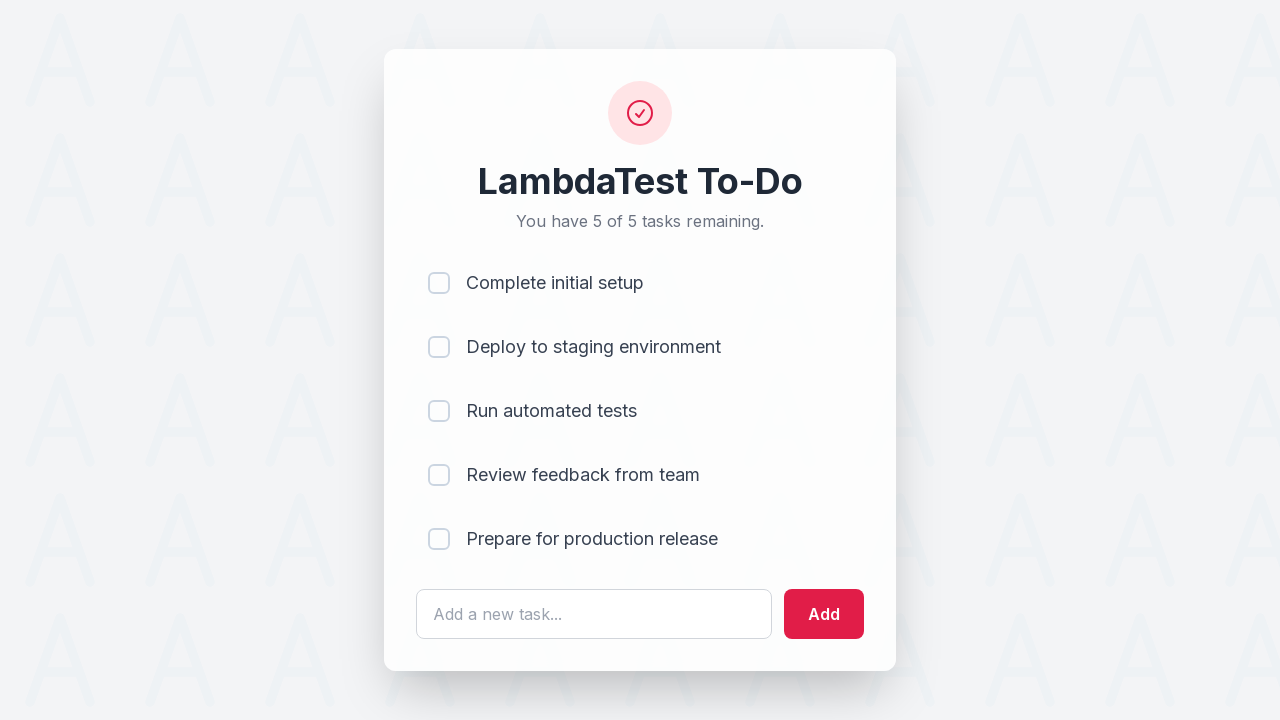

Filled todo input field with 'Learn Selenium' on #sampletodotext
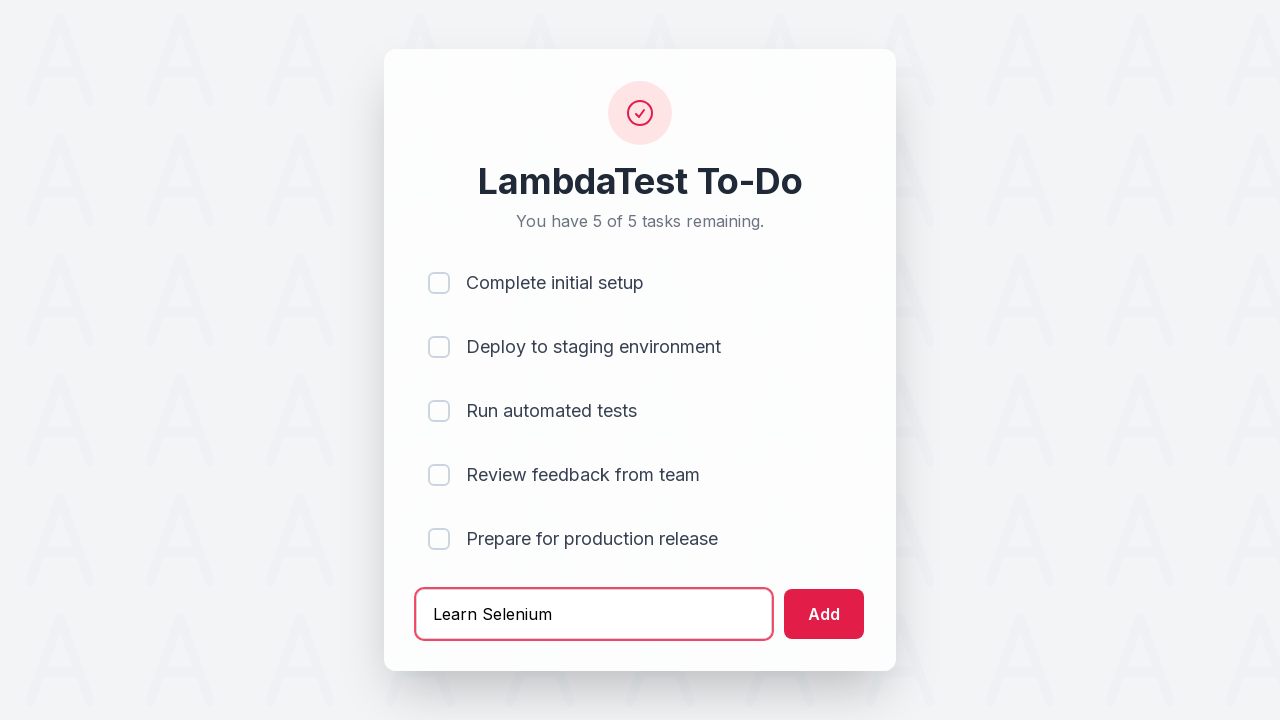

Pressed Enter to submit the new todo item on #sampletodotext
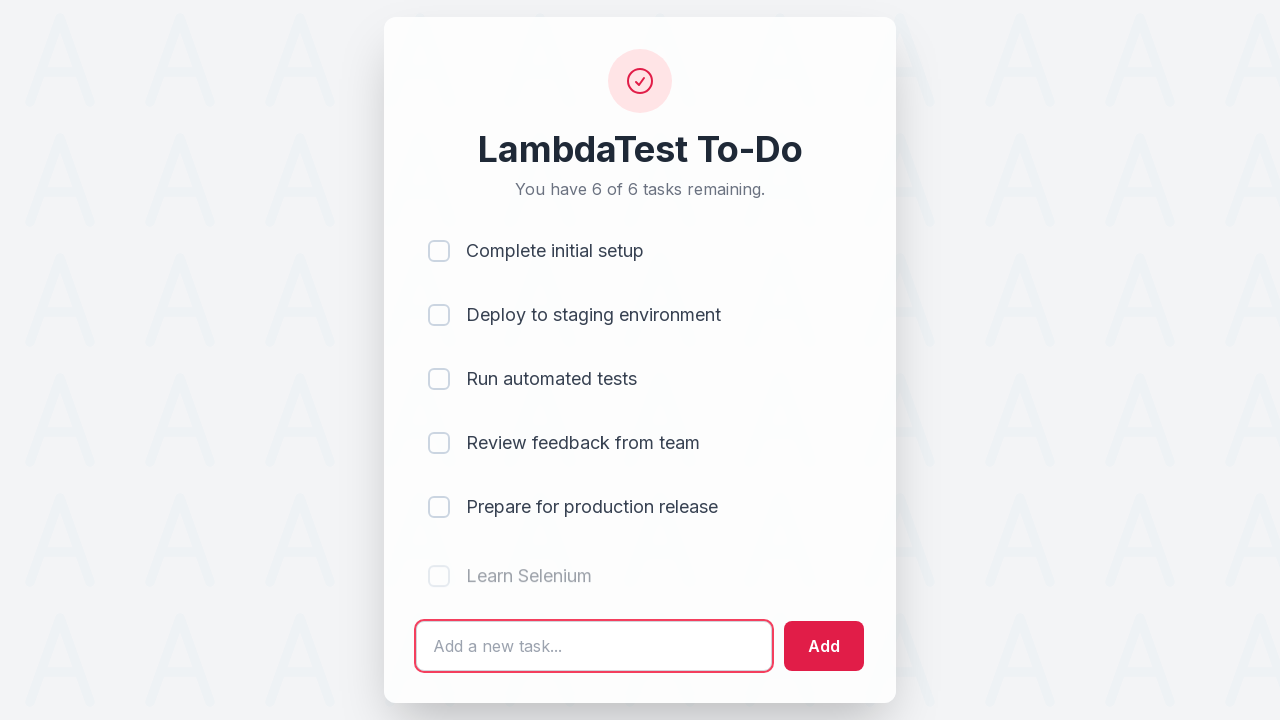

Verified that the new todo item appeared in the list
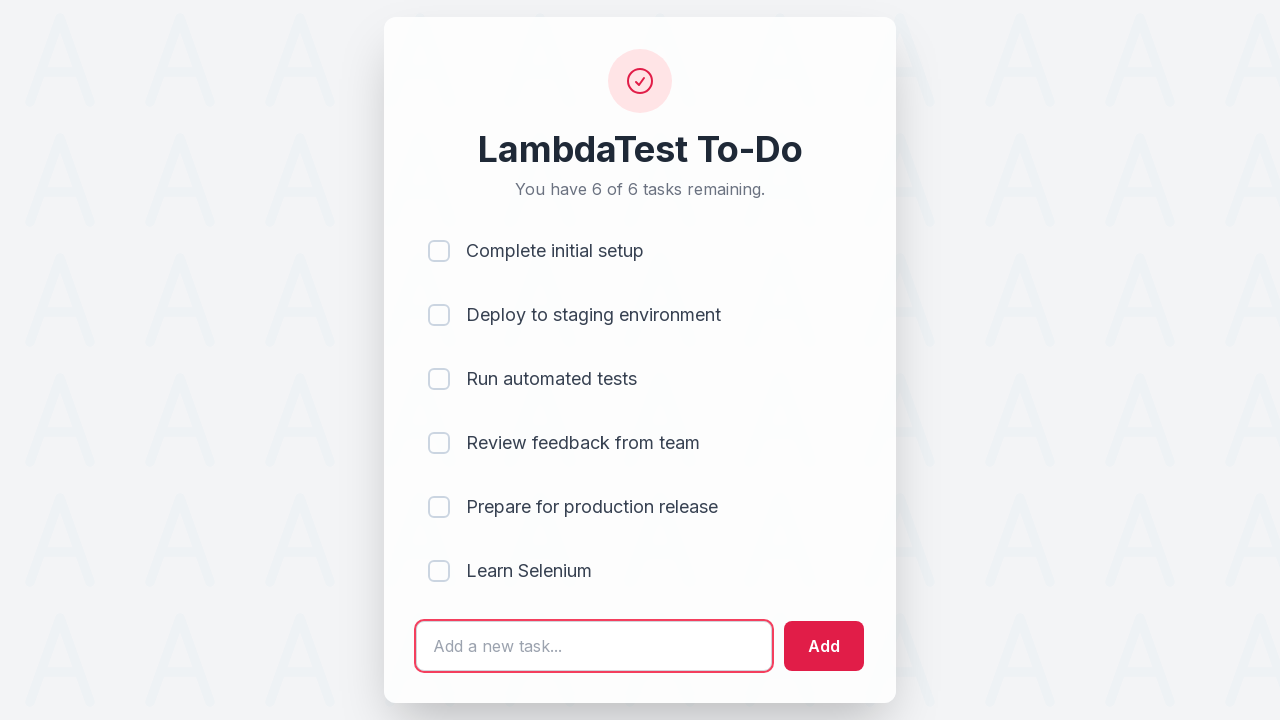

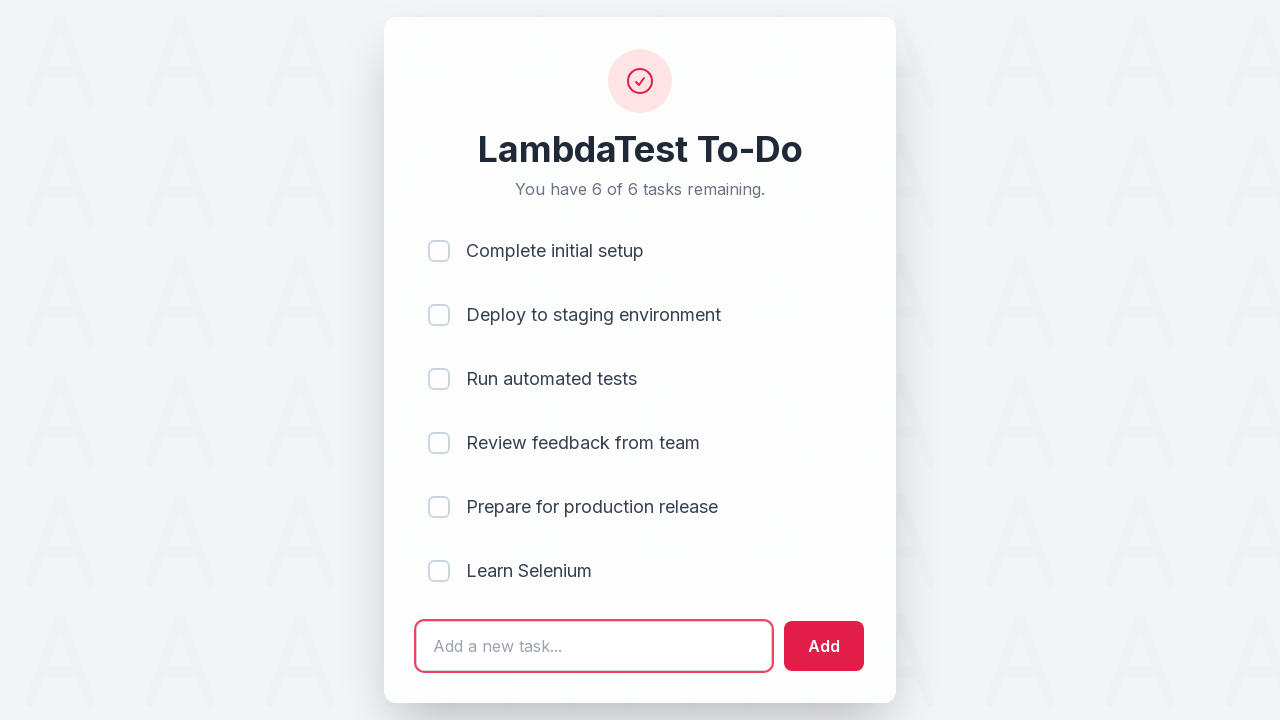